Tests file upload functionality on W3Schools by selecting a file using the file input element on their file upload demo page.

Starting URL: https://www.w3schools.com/howto/howto_html_file_upload_button.asp

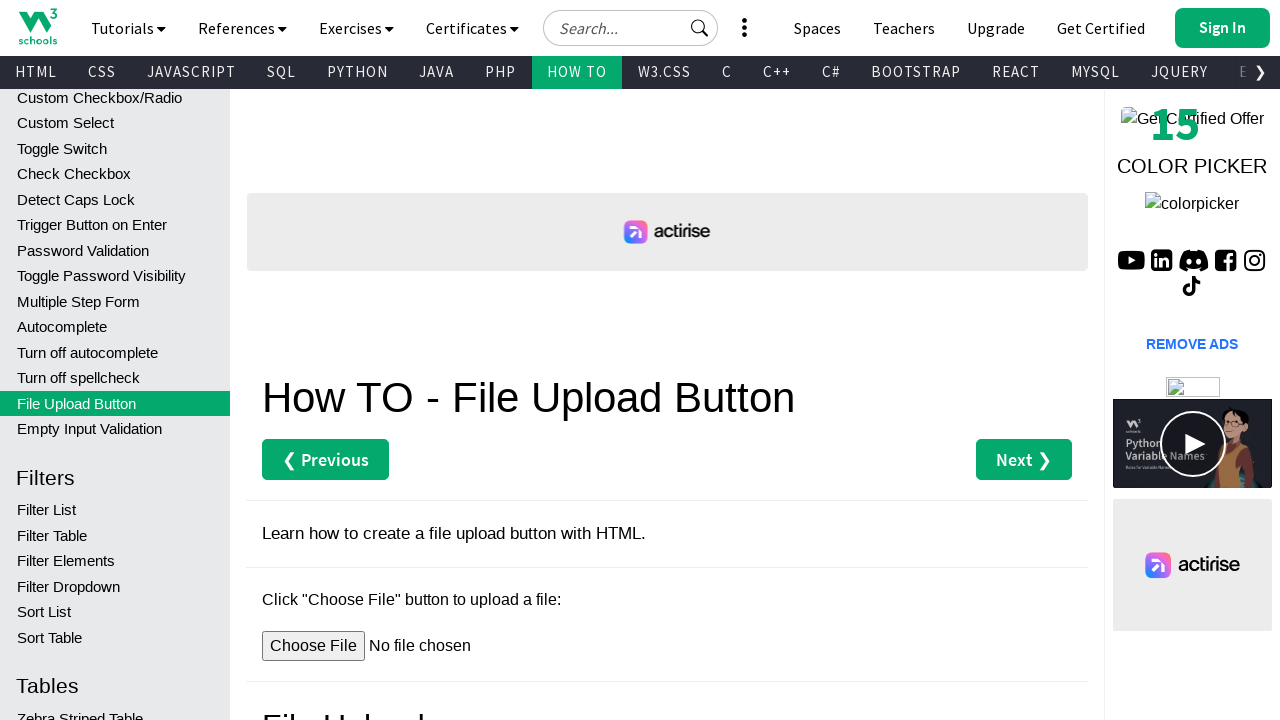

File input element #myFile is visible and ready
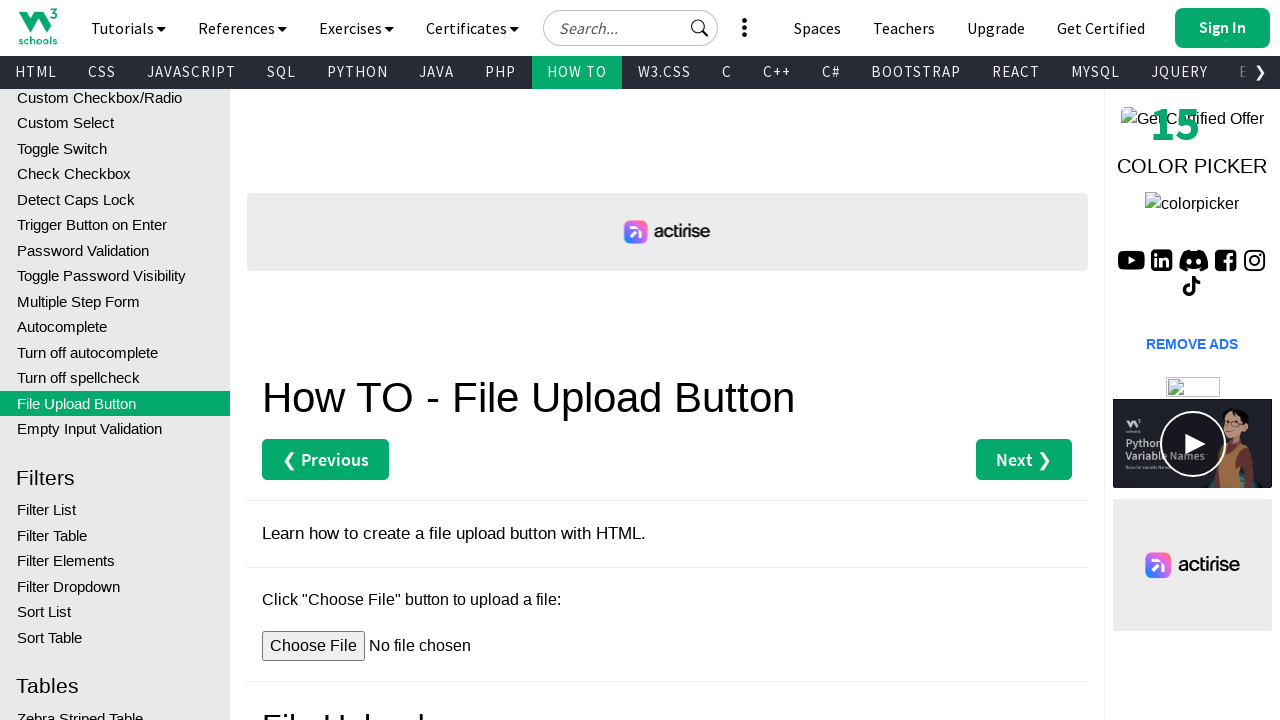

Selected test_upload.txt file for upload via file input element
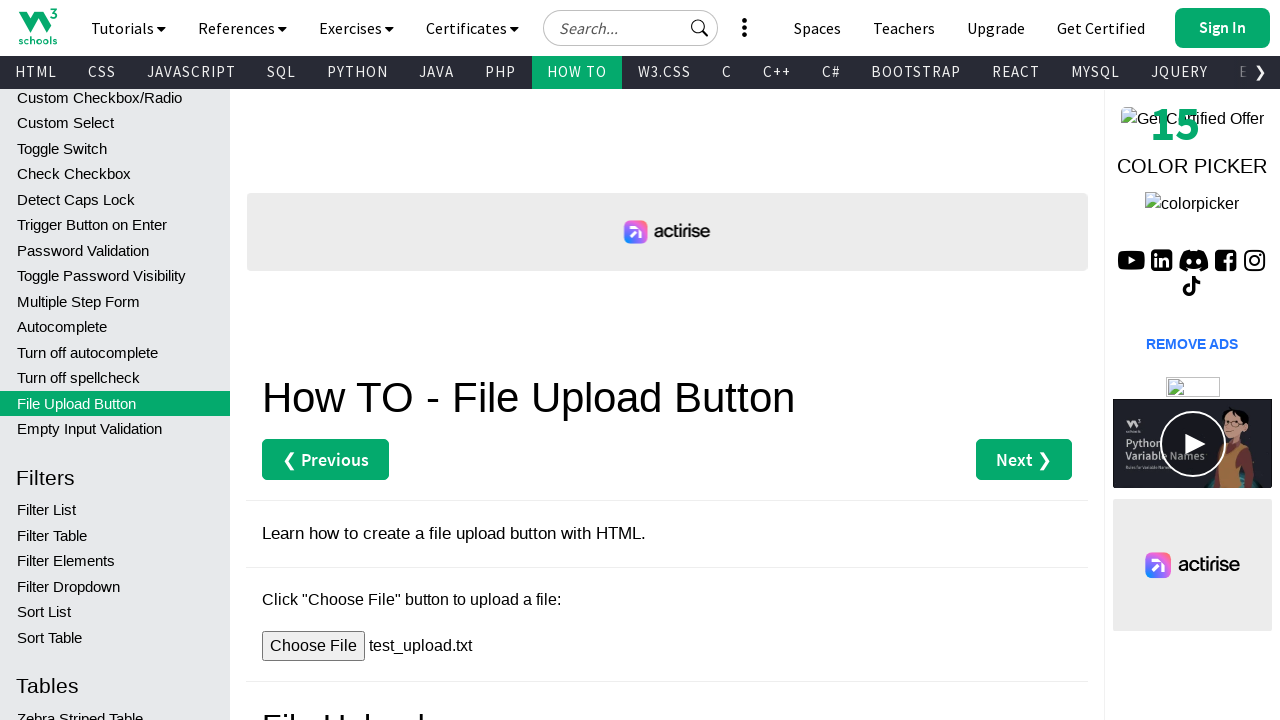

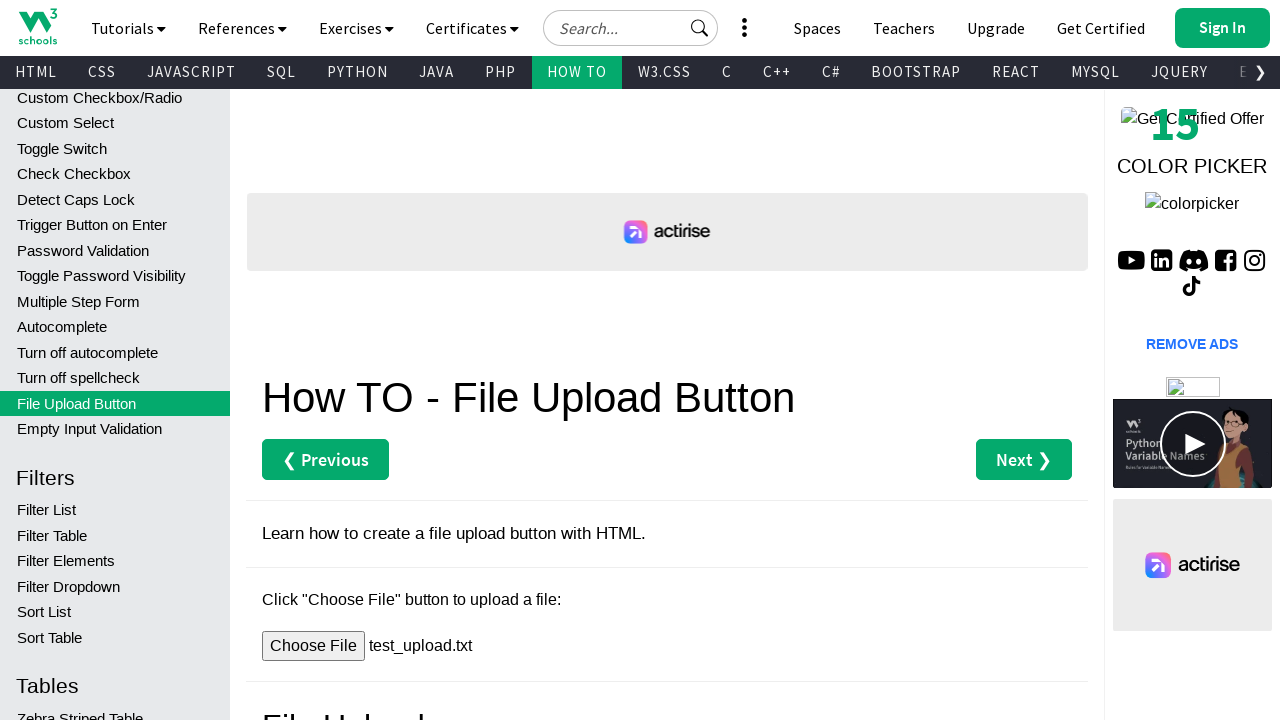